Tests web table navigation by scrolling to the table and verifying specific cell content can be located within the table structure.

Starting URL: https://www.w3schools.com/html/html_tables.asp

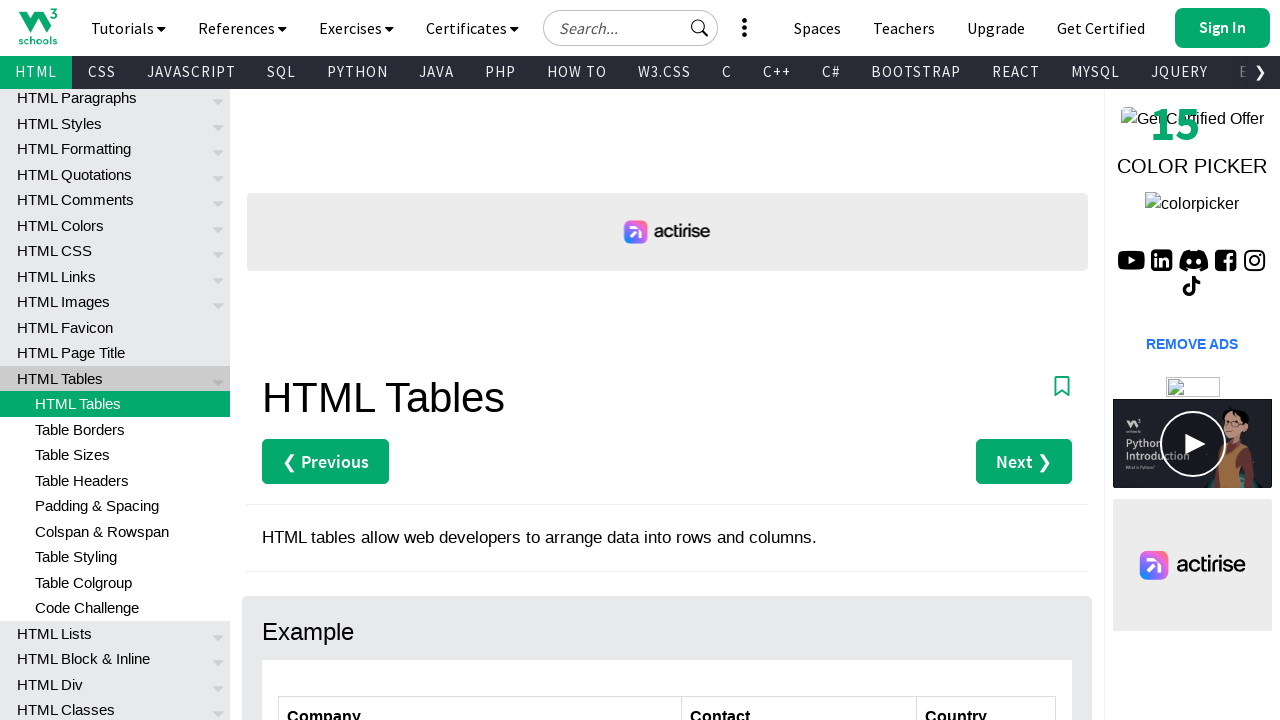

Scrolled down 300 pixels to make table visible
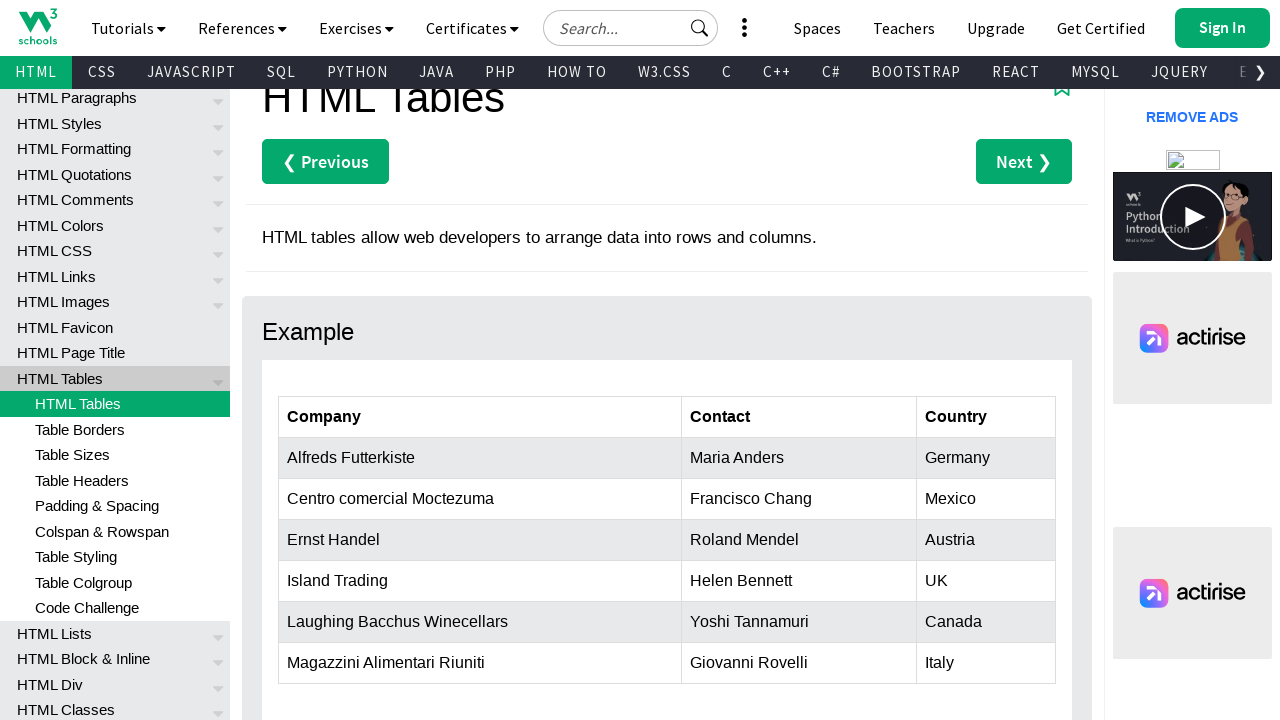

Waited for customers table to be present
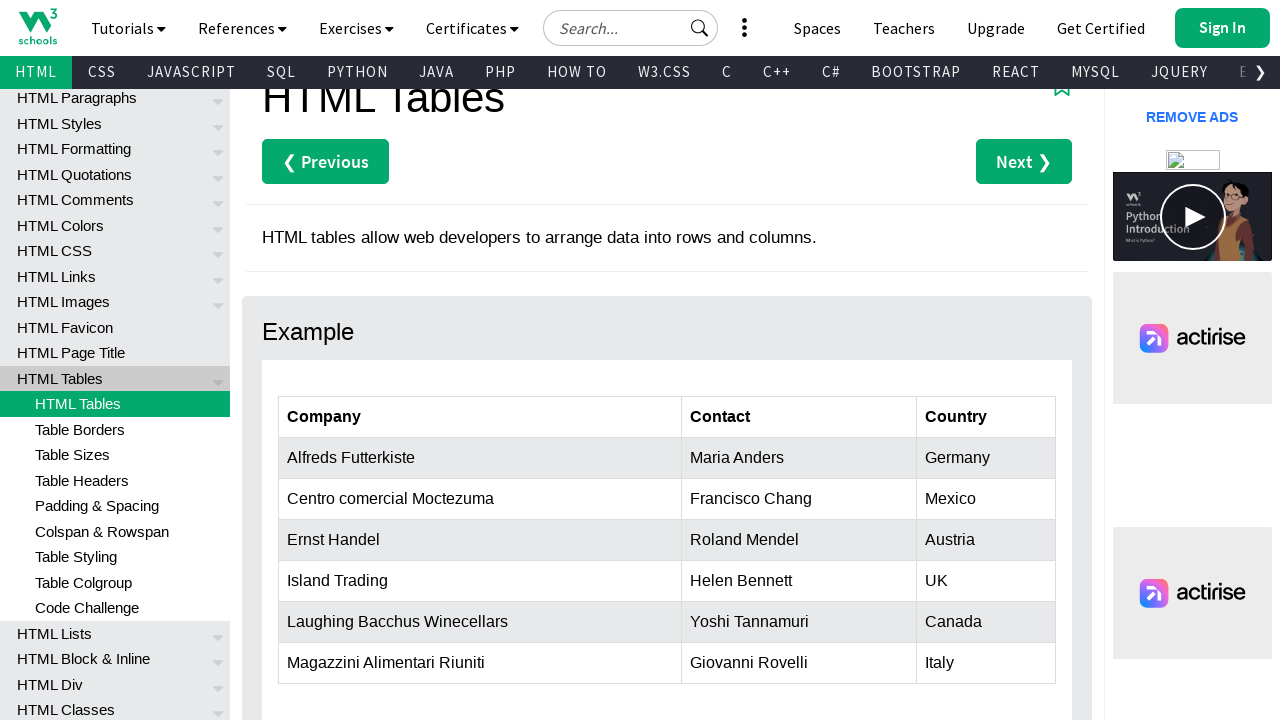

Verified table headers are present in customers table
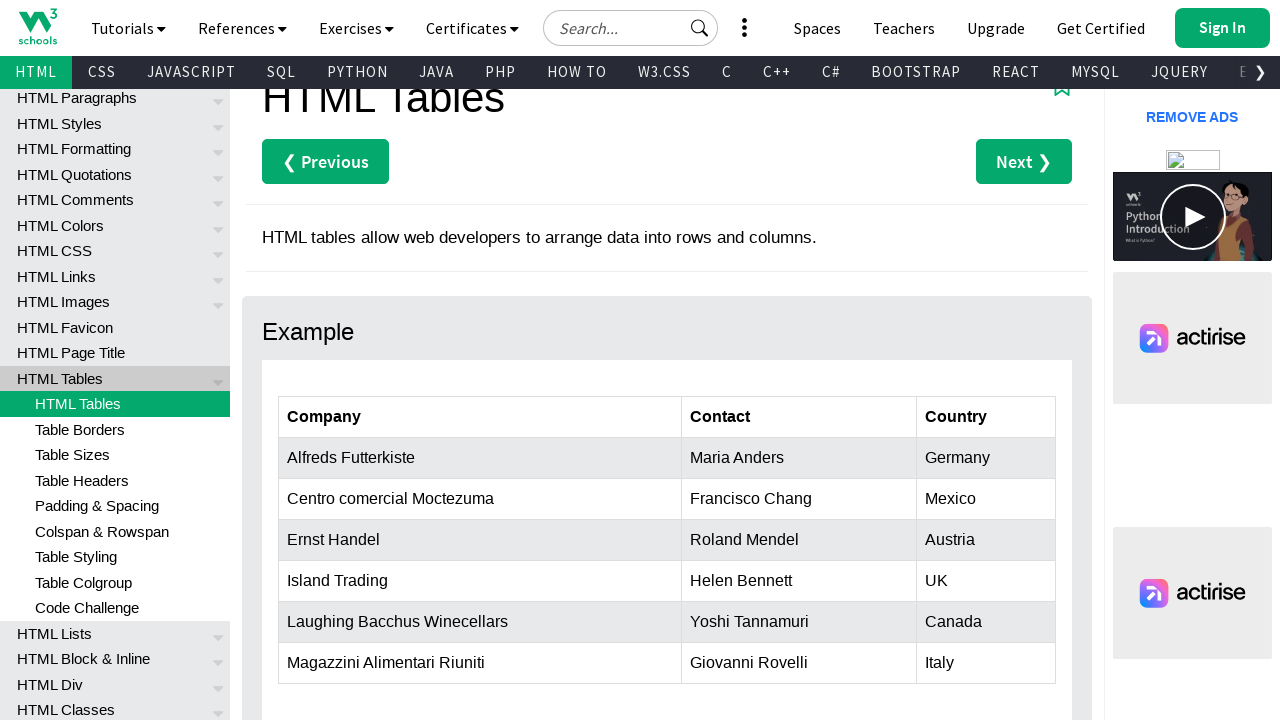

Located and verified cell containing 'Island Trading' within table structure
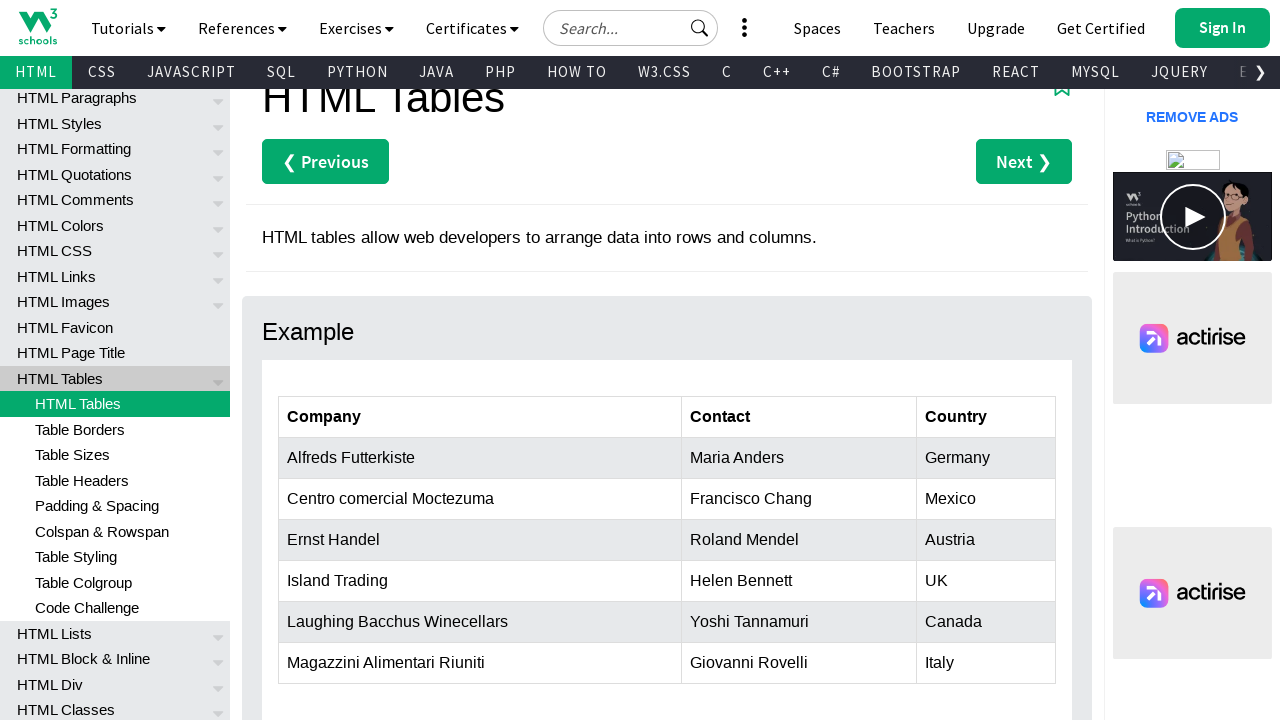

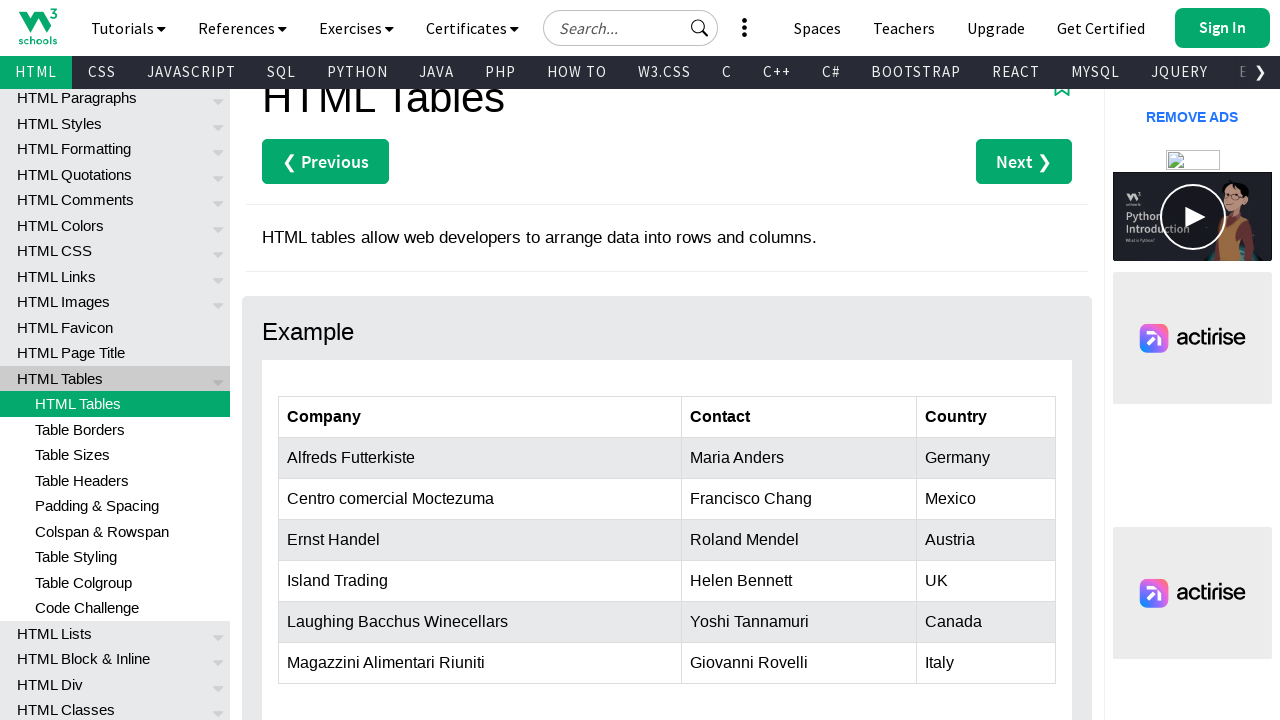